Tests product display in the store listing by verifying product names and prices, then navigating through different categories (Laptops, Monitors) to check product information

Starting URL: https://www.demoblaze.com/

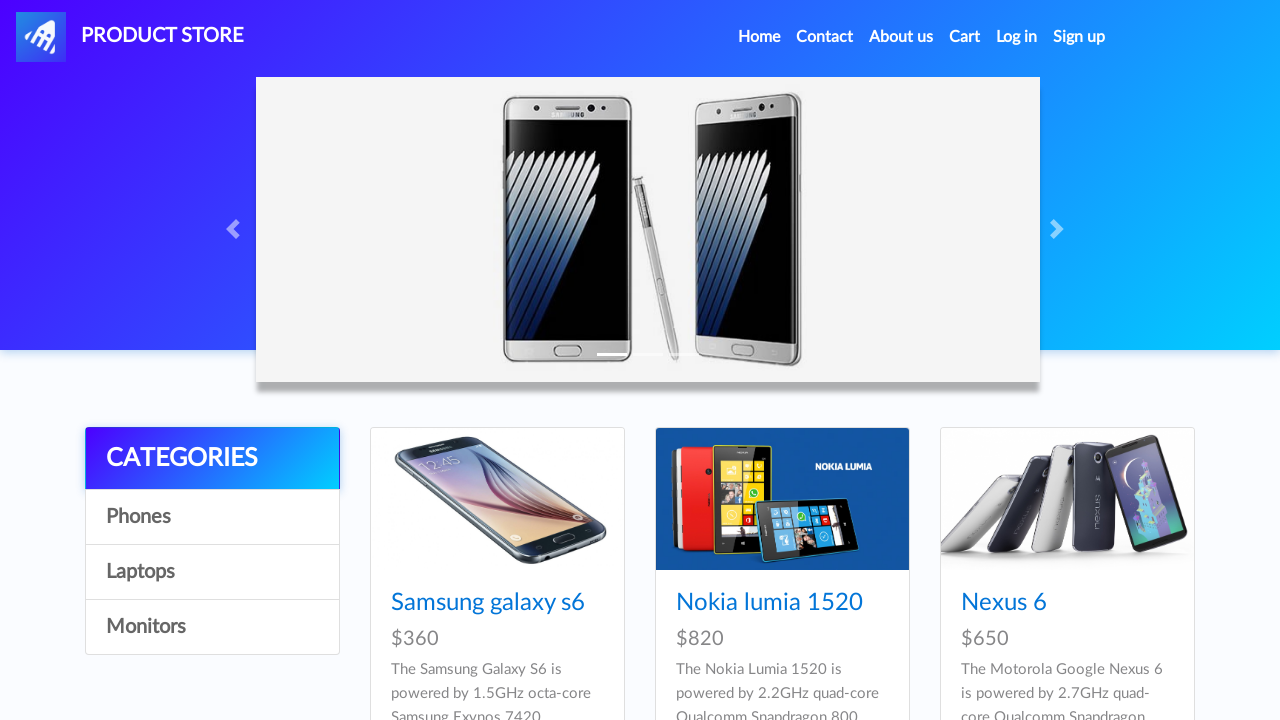

Waited for first product name to load in listing
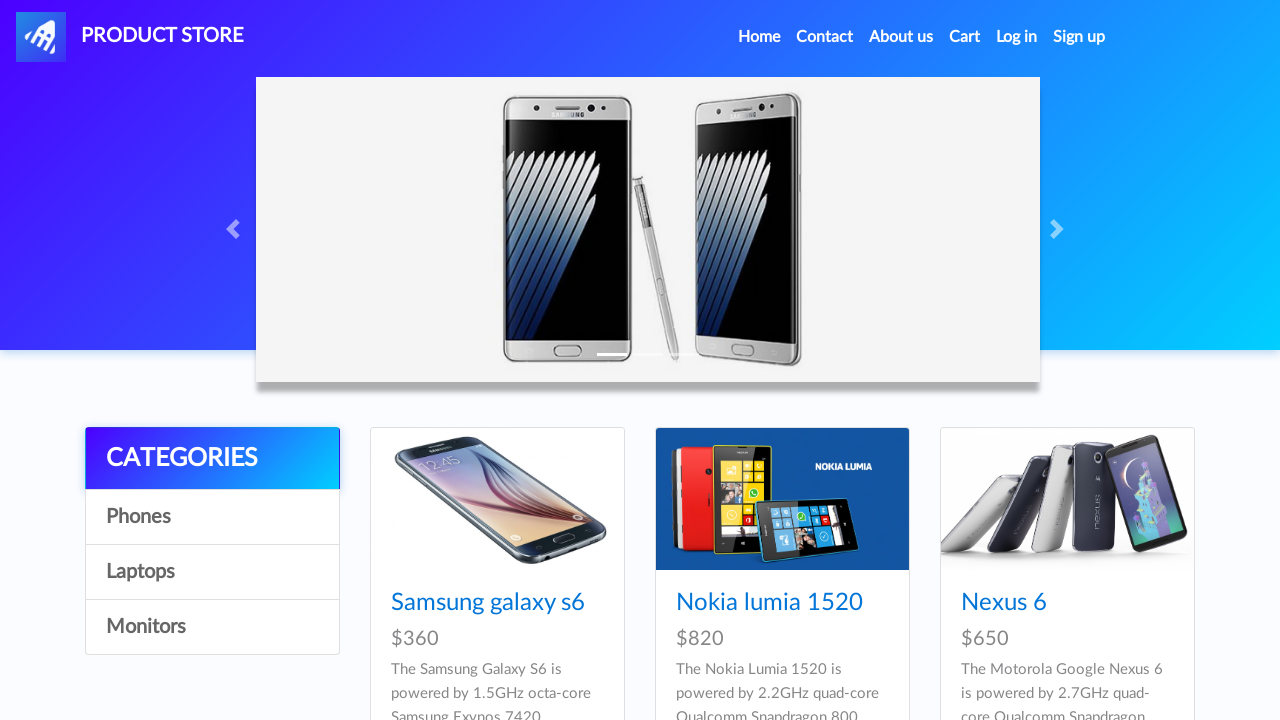

Verified first product price is visible
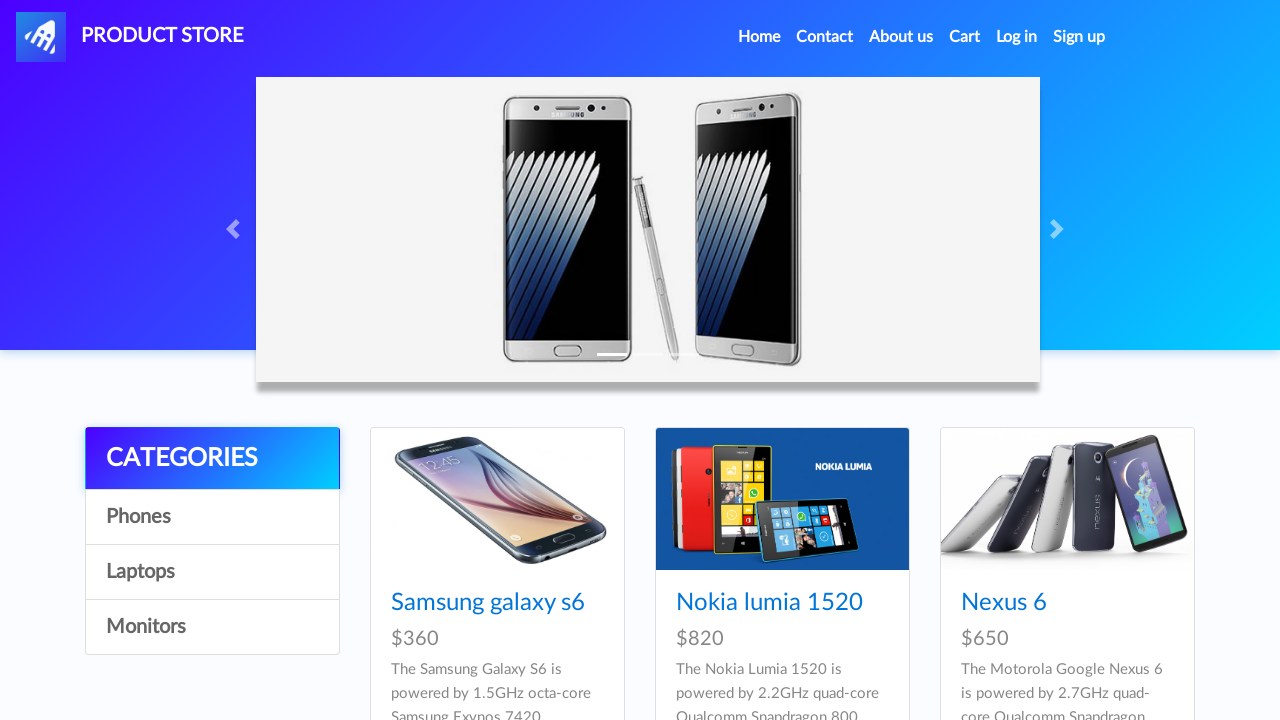

Clicked on Laptops category in sidebar at (212, 572) on xpath=//div[@class='list-group']/a[3]
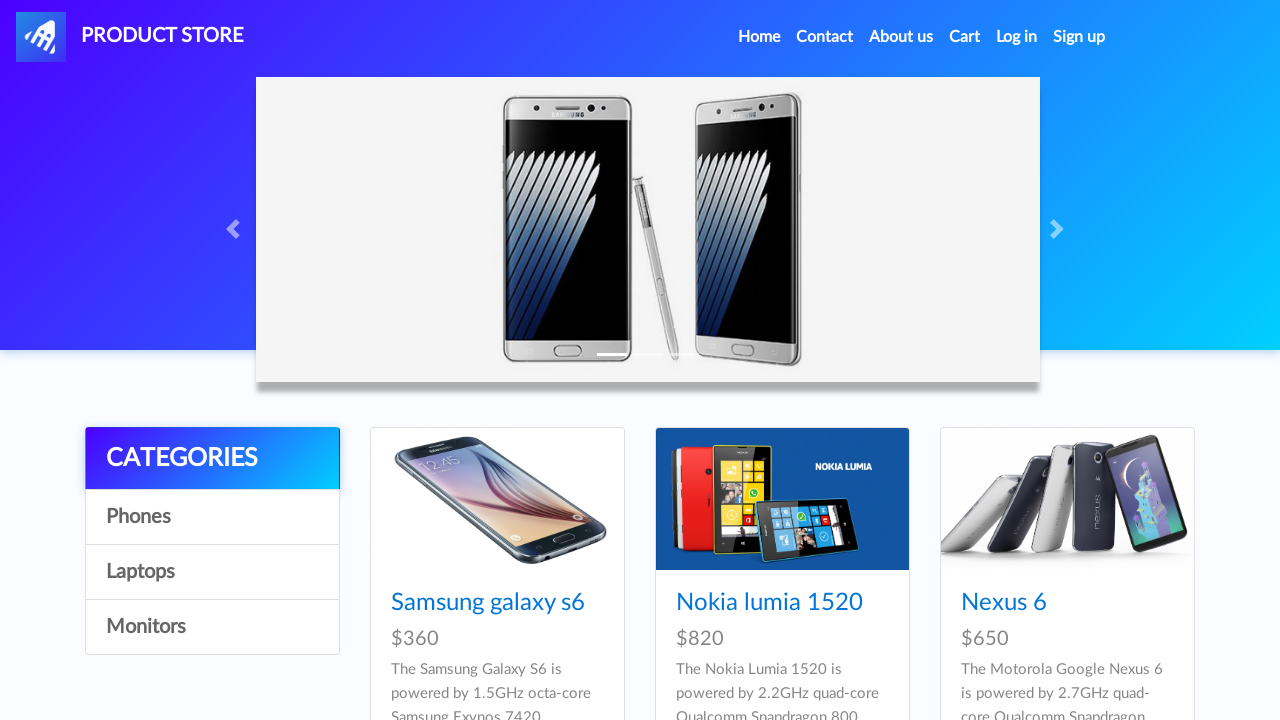

Waited 1.5 seconds for laptop products to load
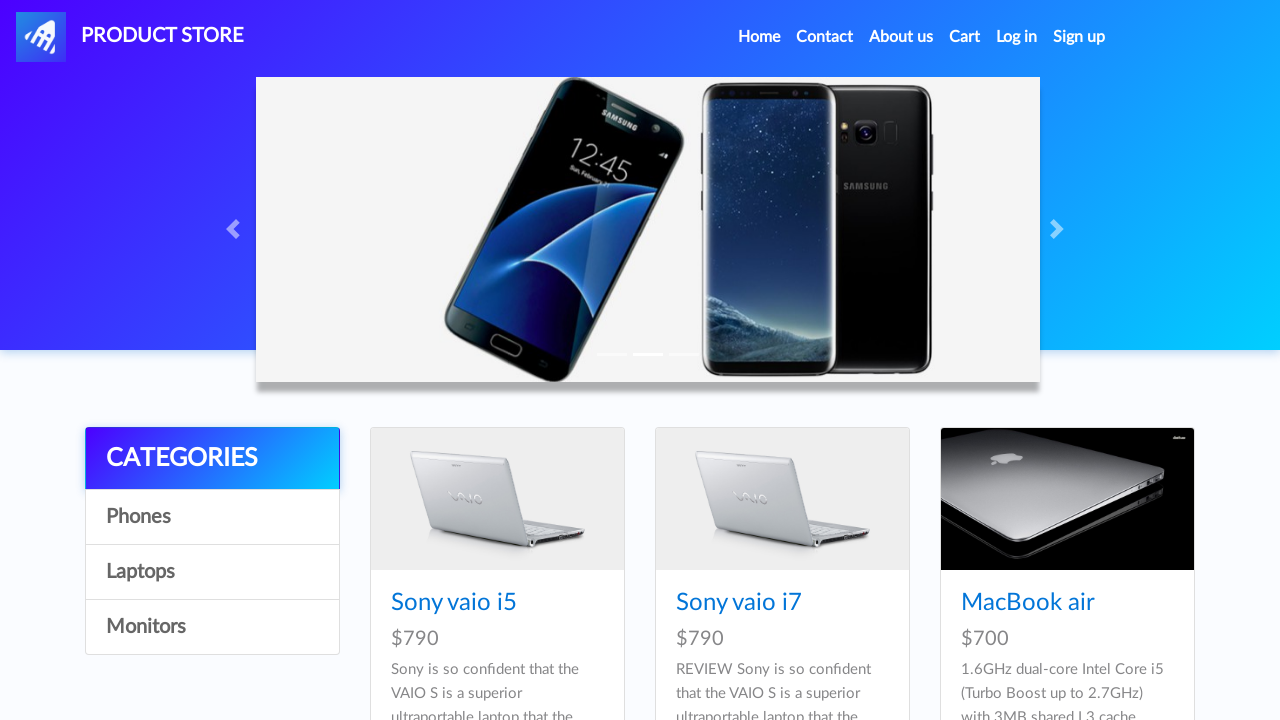

Verified first laptop product name is loaded
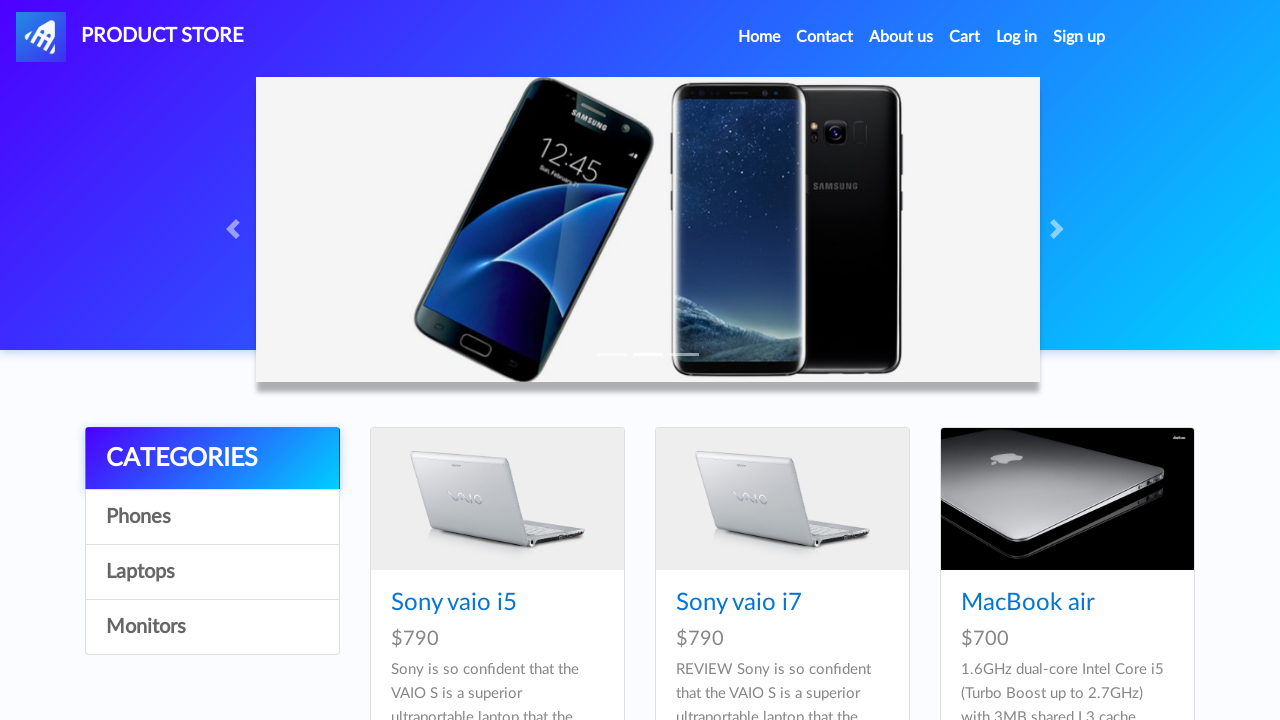

Clicked on Monitors category in sidebar at (212, 627) on xpath=//div[@class='list-group']/a[4]
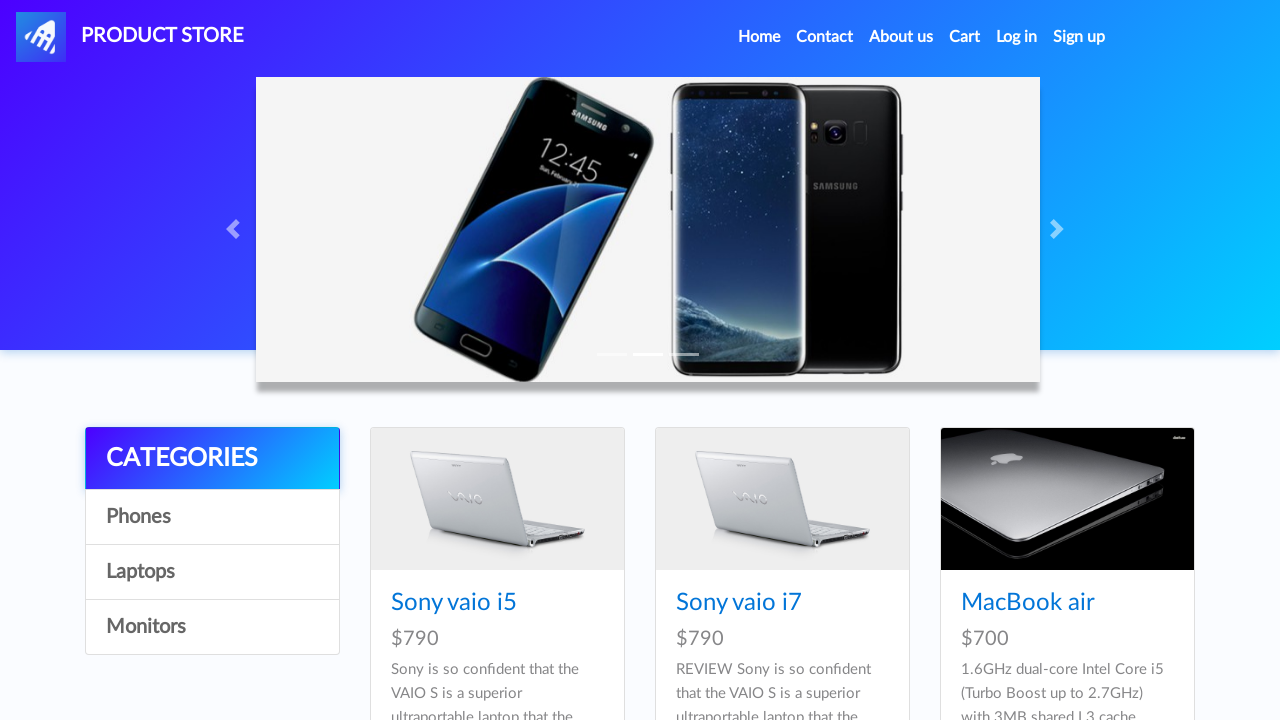

Waited 1.5 seconds for monitor products to load
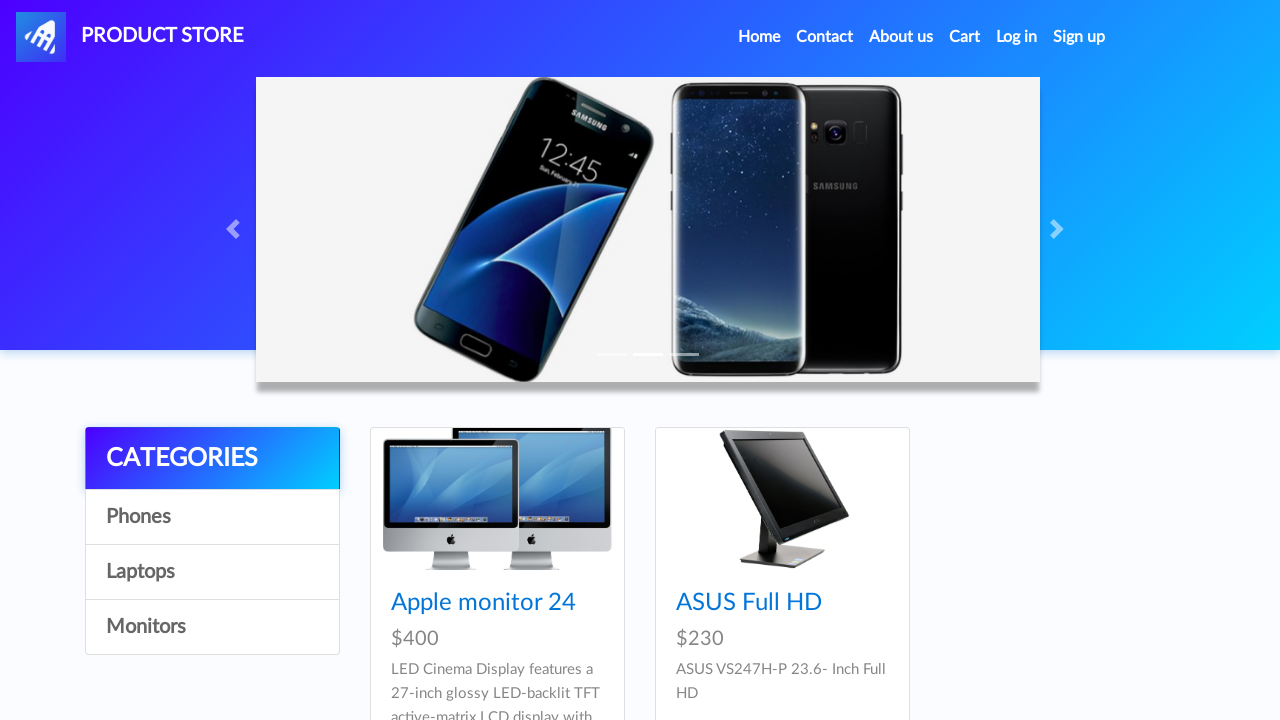

Verified first monitor product name is loaded
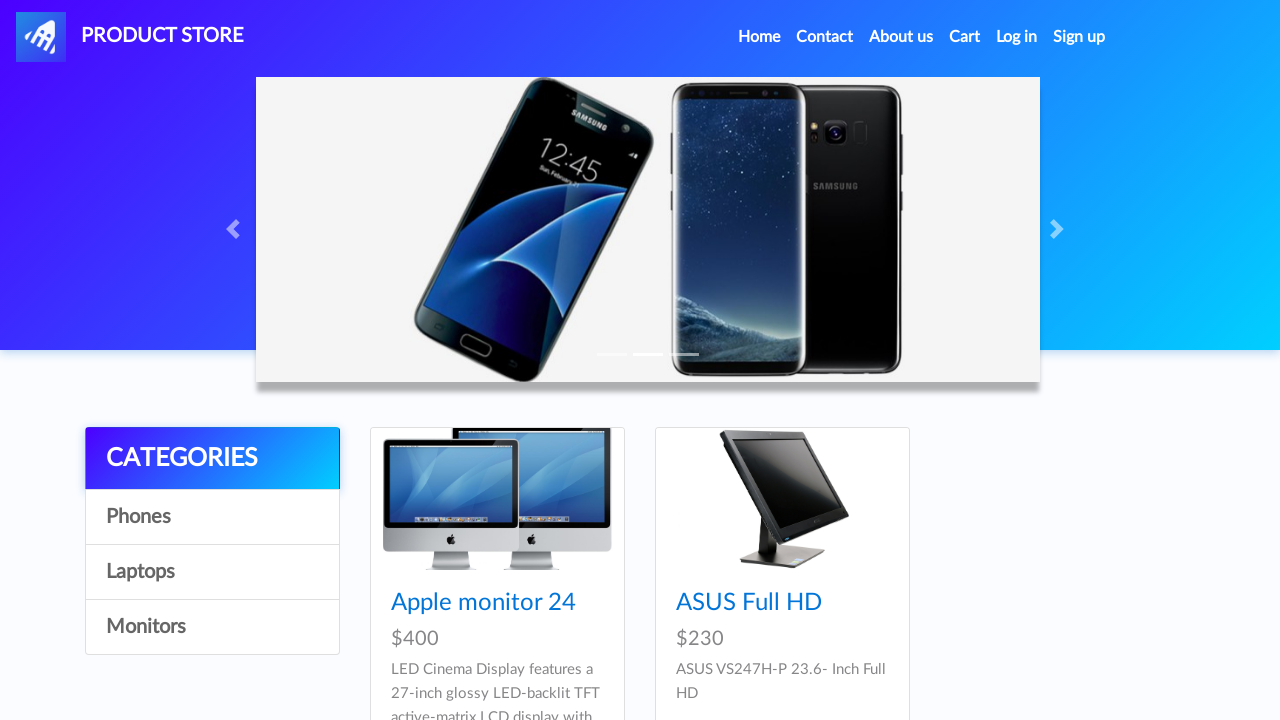

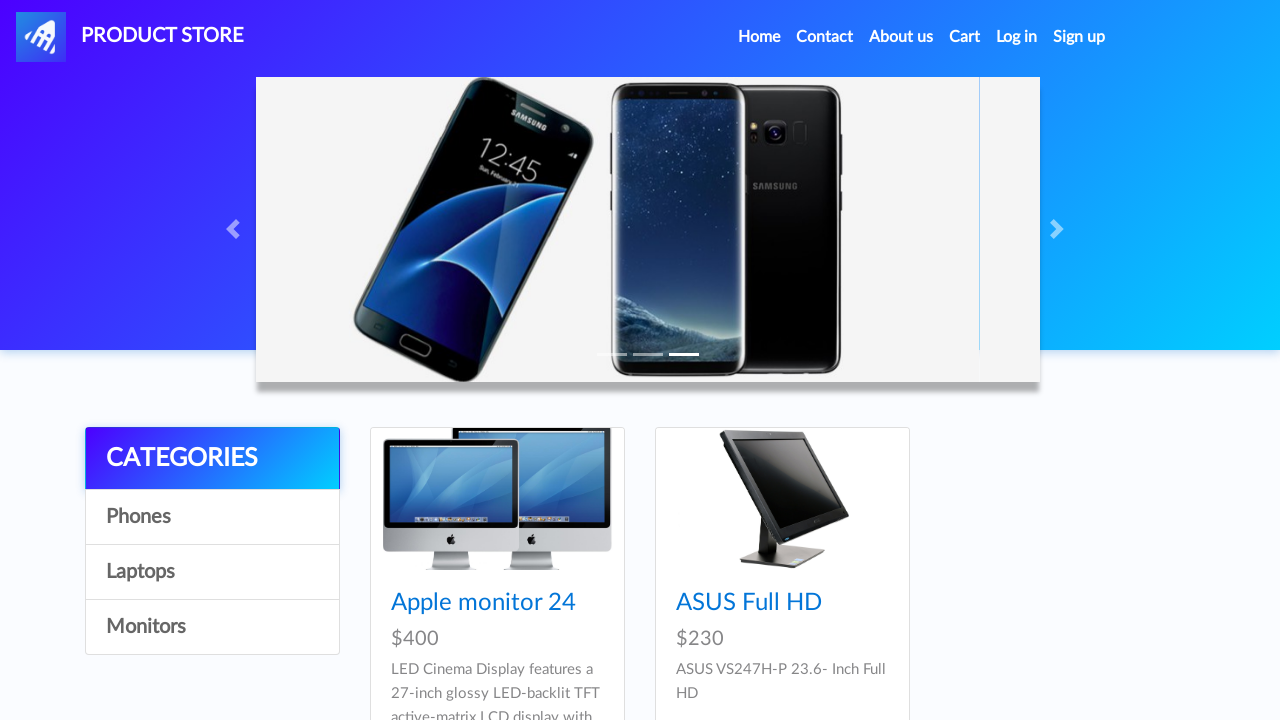